Tests page scrolling and navigation functionality by scrolling up and down on the page, navigating to a different page and back, then scrolling to the bottom and top of the page.

Starting URL: http://leafground.com/

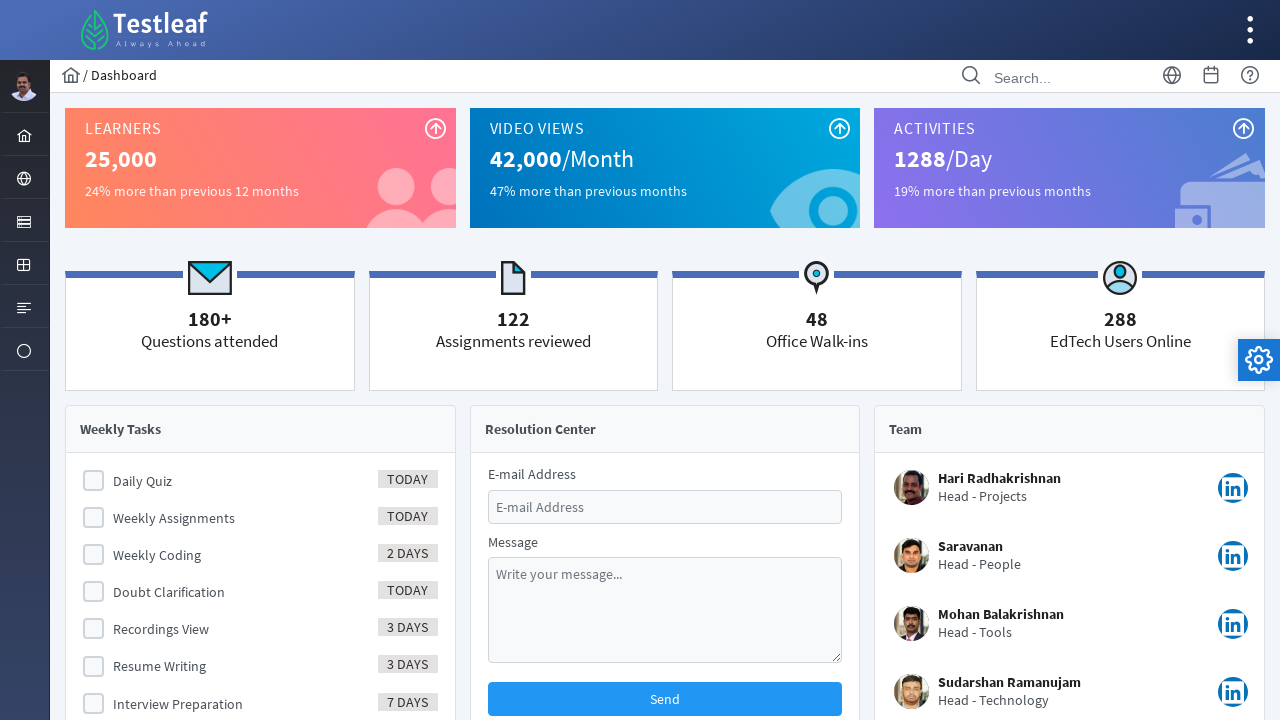

Scrolled down 450 pixels on the page
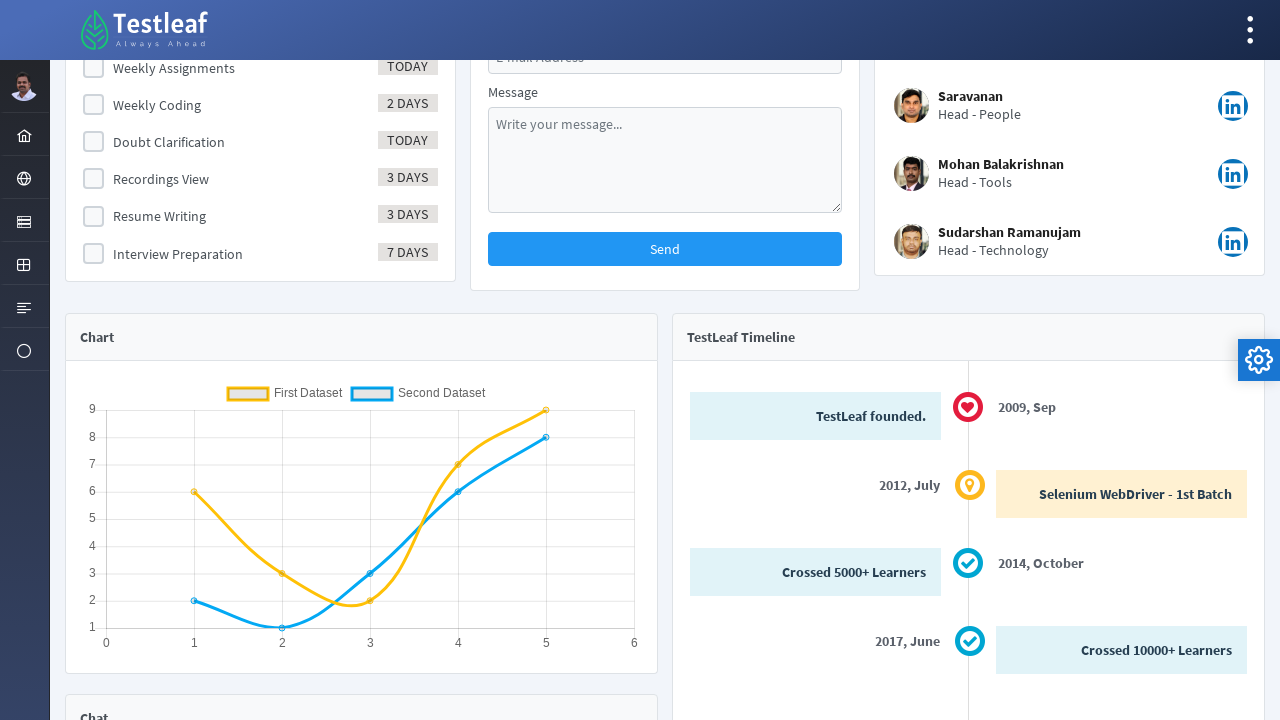

Navigated to Alert page
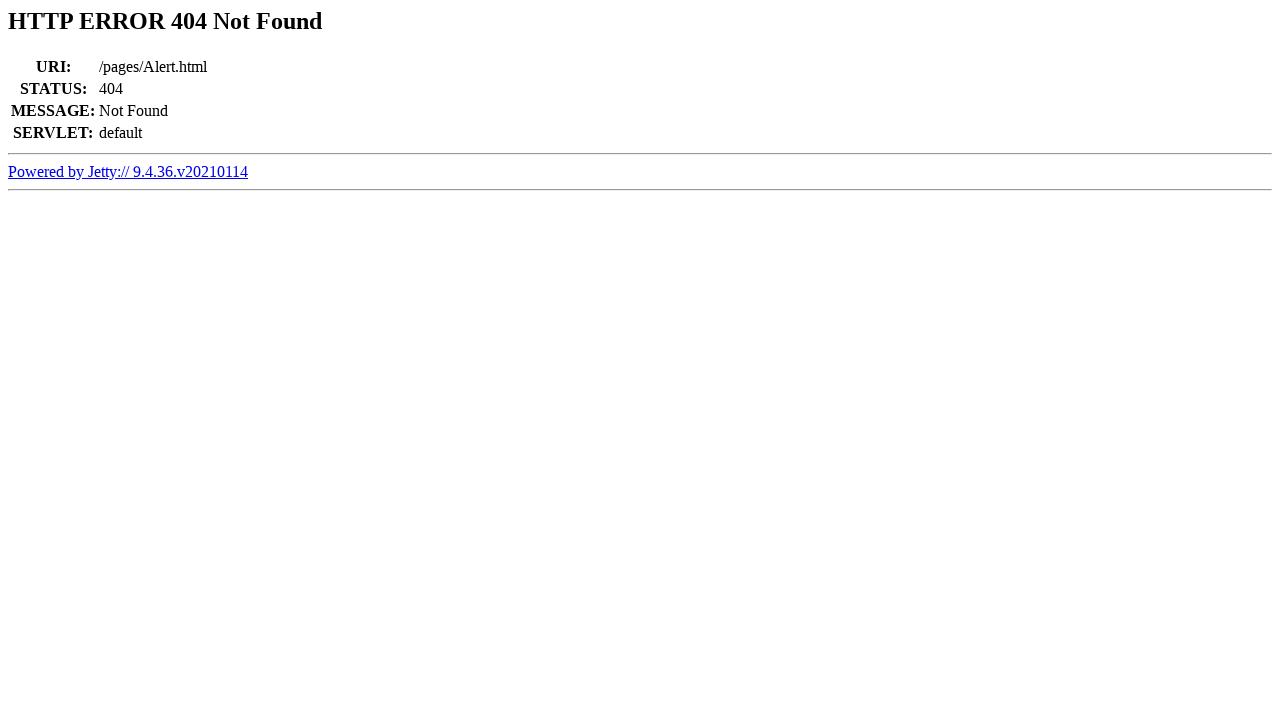

Navigated back to previous page
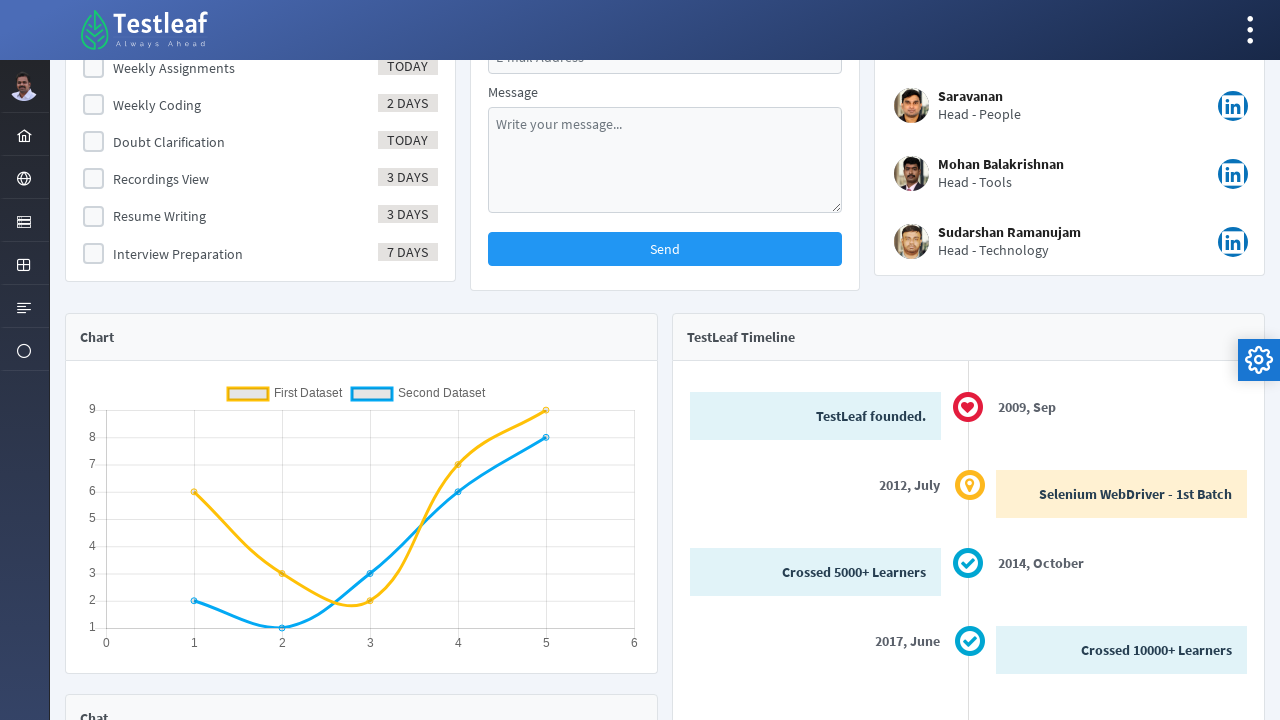

Scrolled up 450 pixels to return to original position
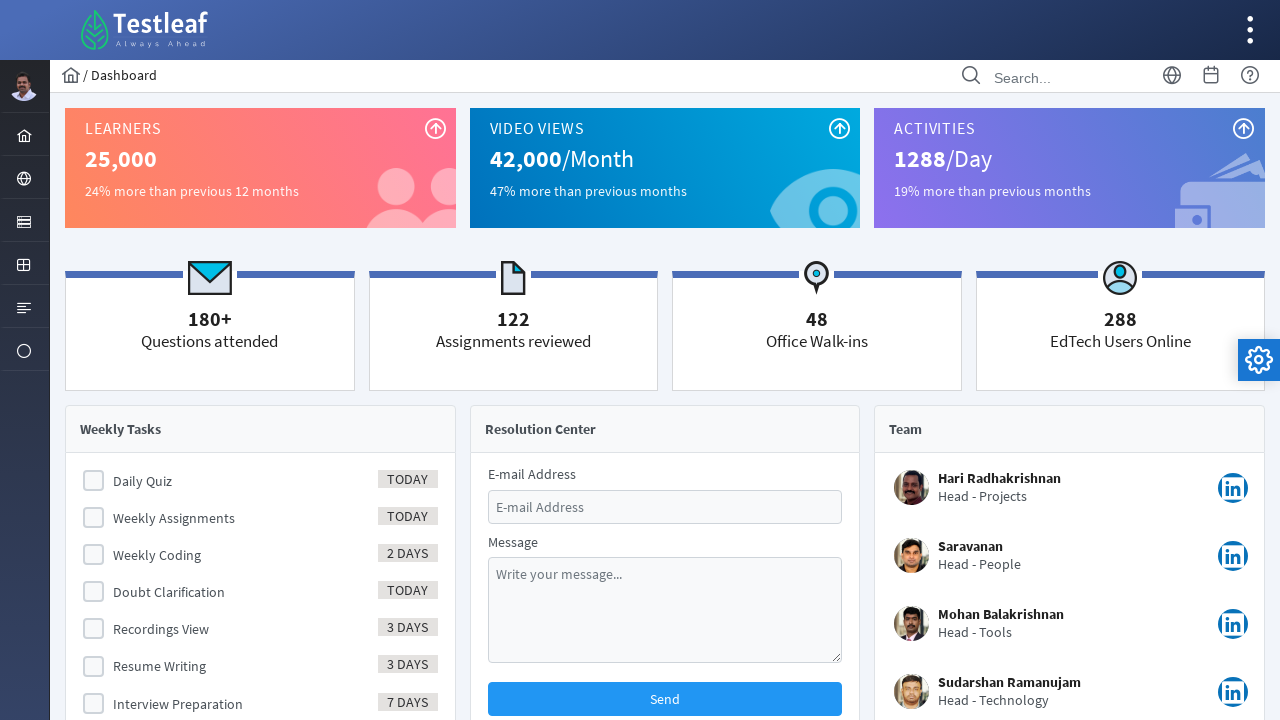

Scrolled to the bottom of the page
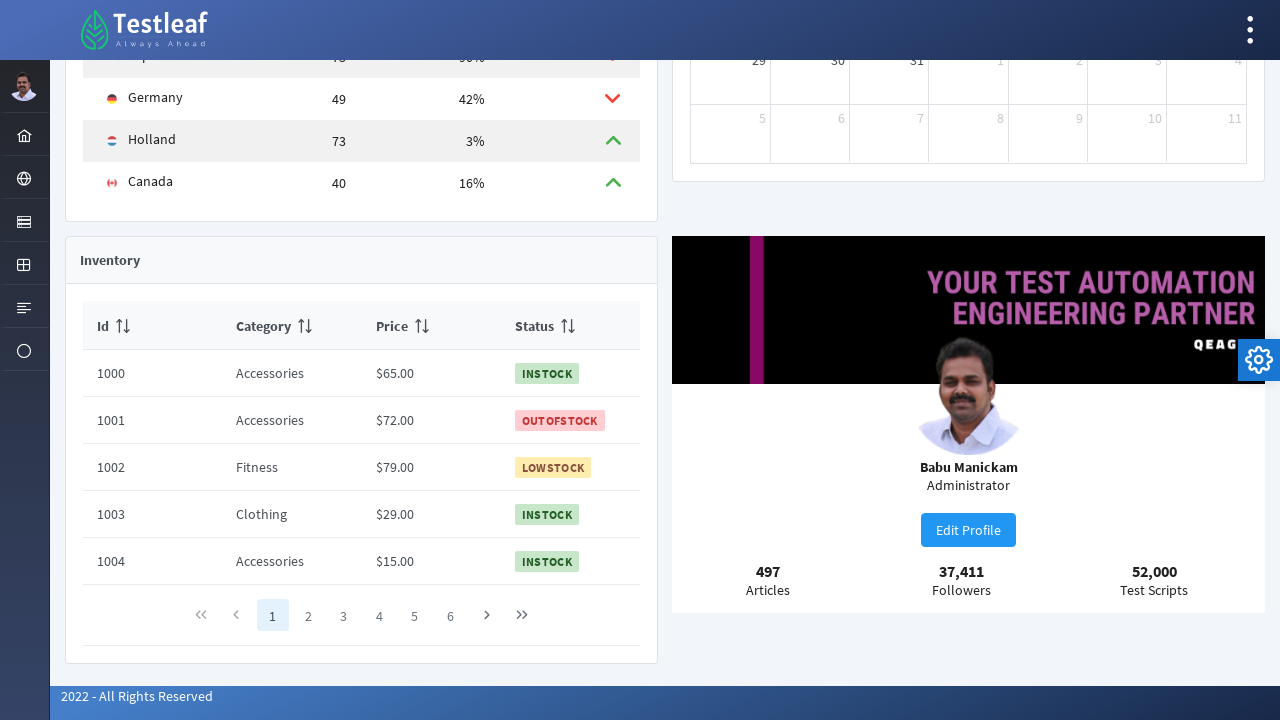

Scrolled to the top of the page
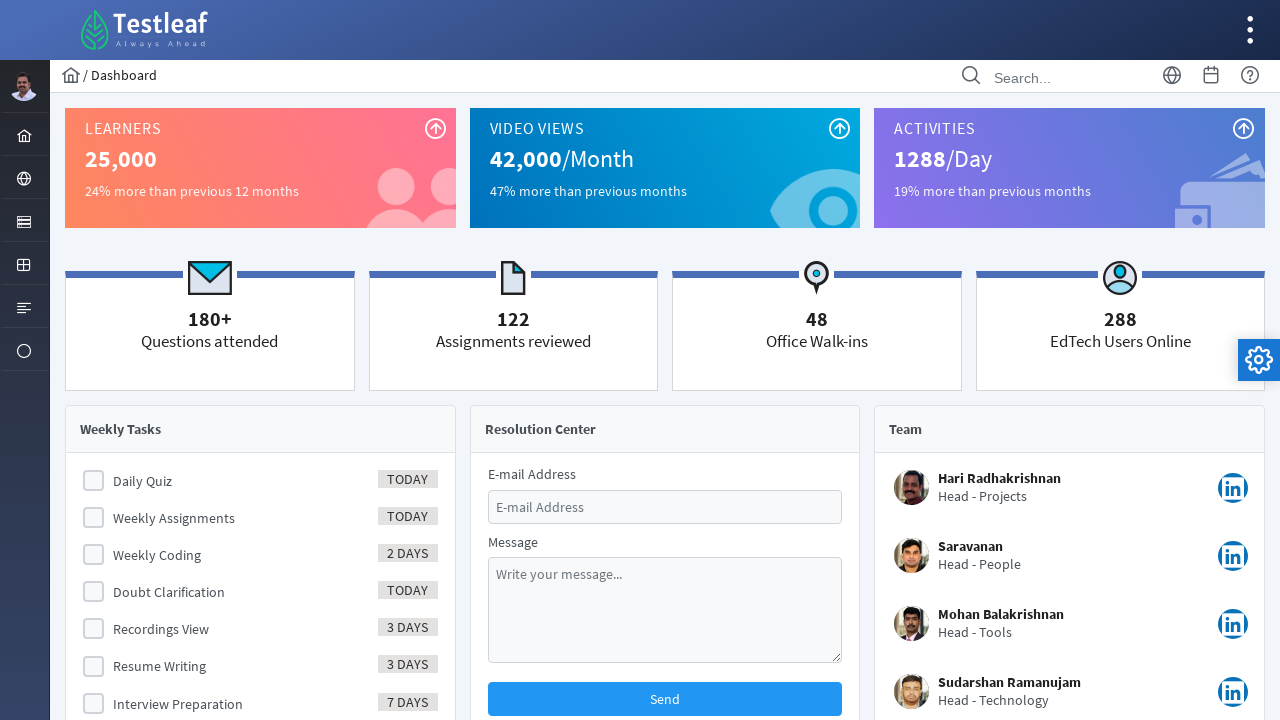

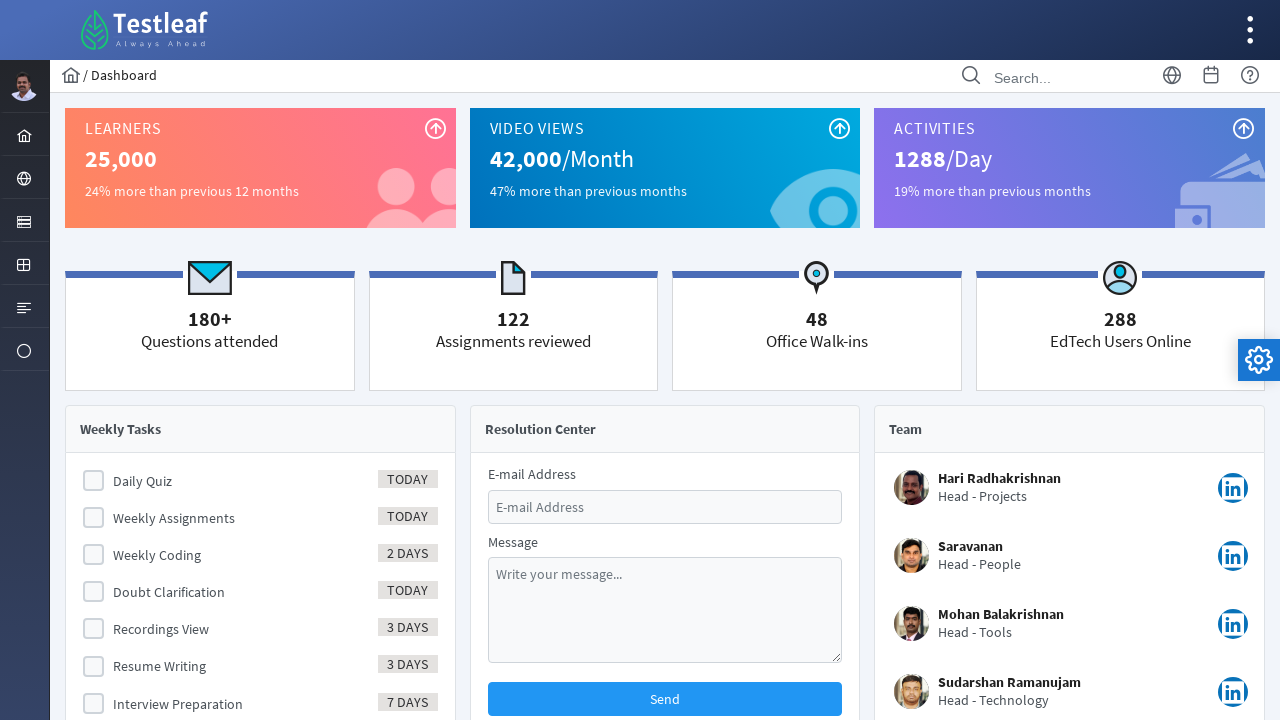